Clicks on the Simple Form Demo link from the Selenium Playground page

Starting URL: https://www.lambdatest.com/selenium-playground

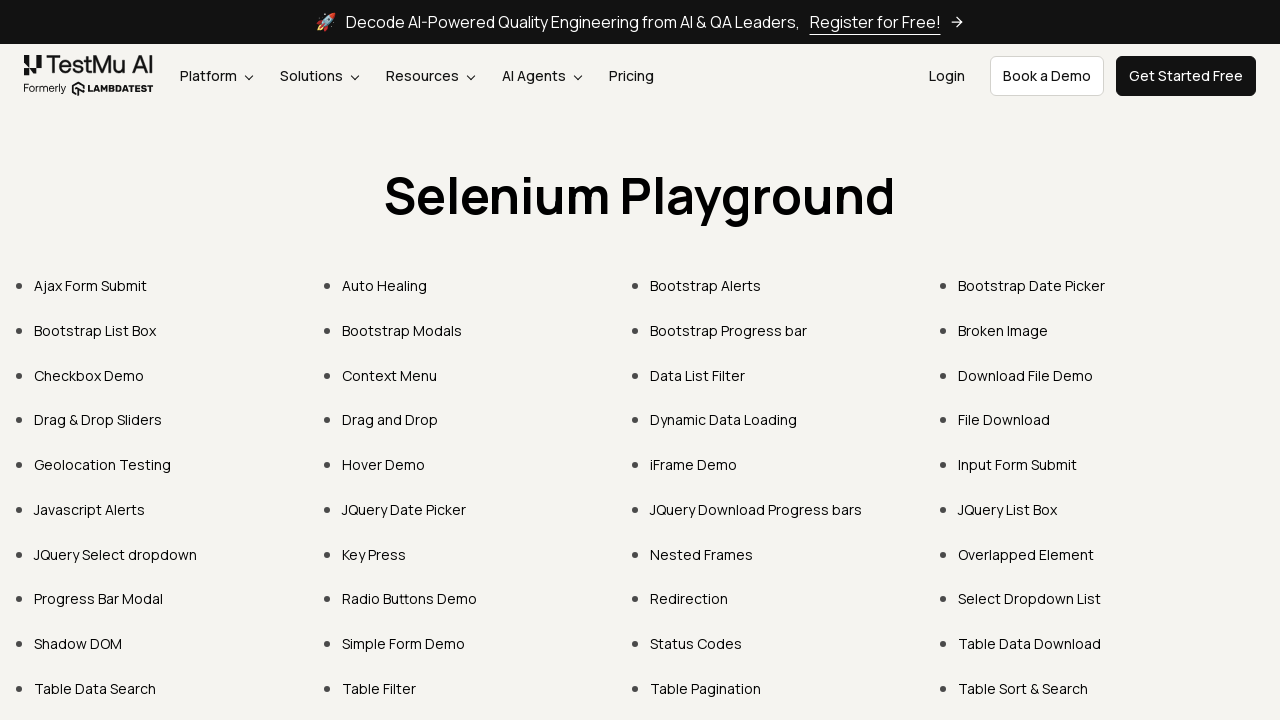

Navigated to Selenium Playground page
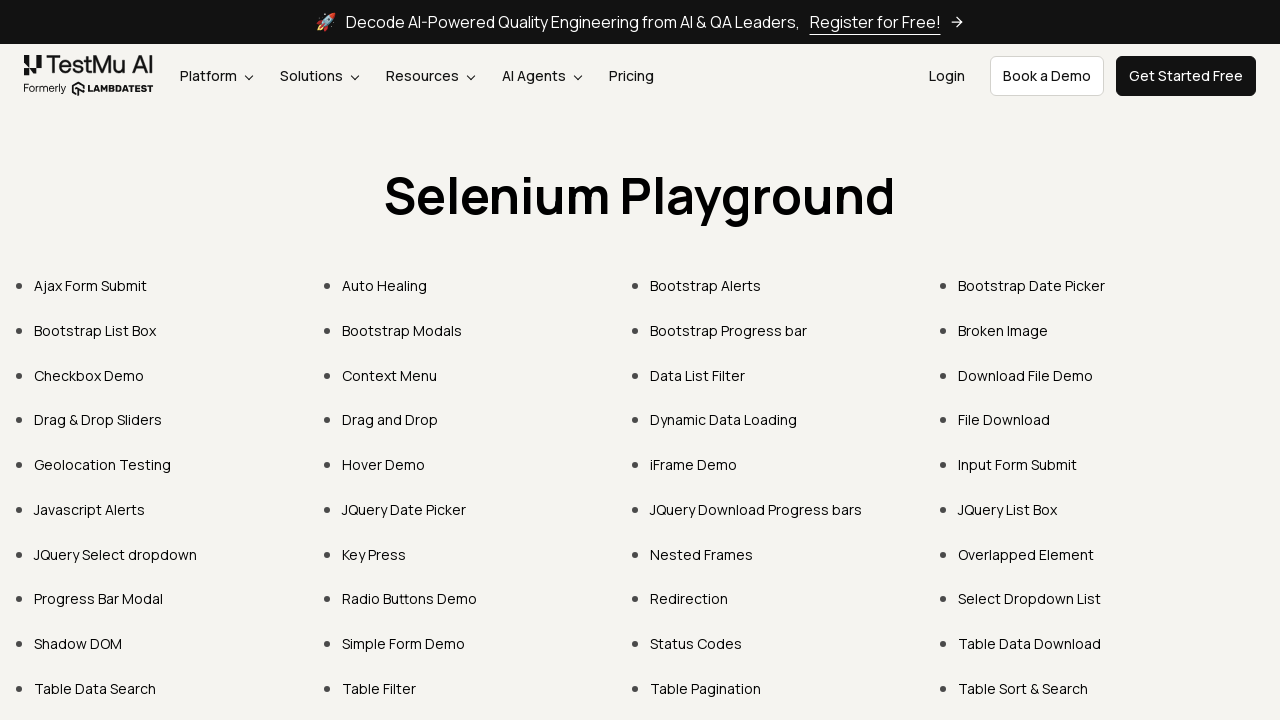

Clicked on Simple Form Demo link at (404, 644) on xpath=//a[text()='Simple Form Demo']
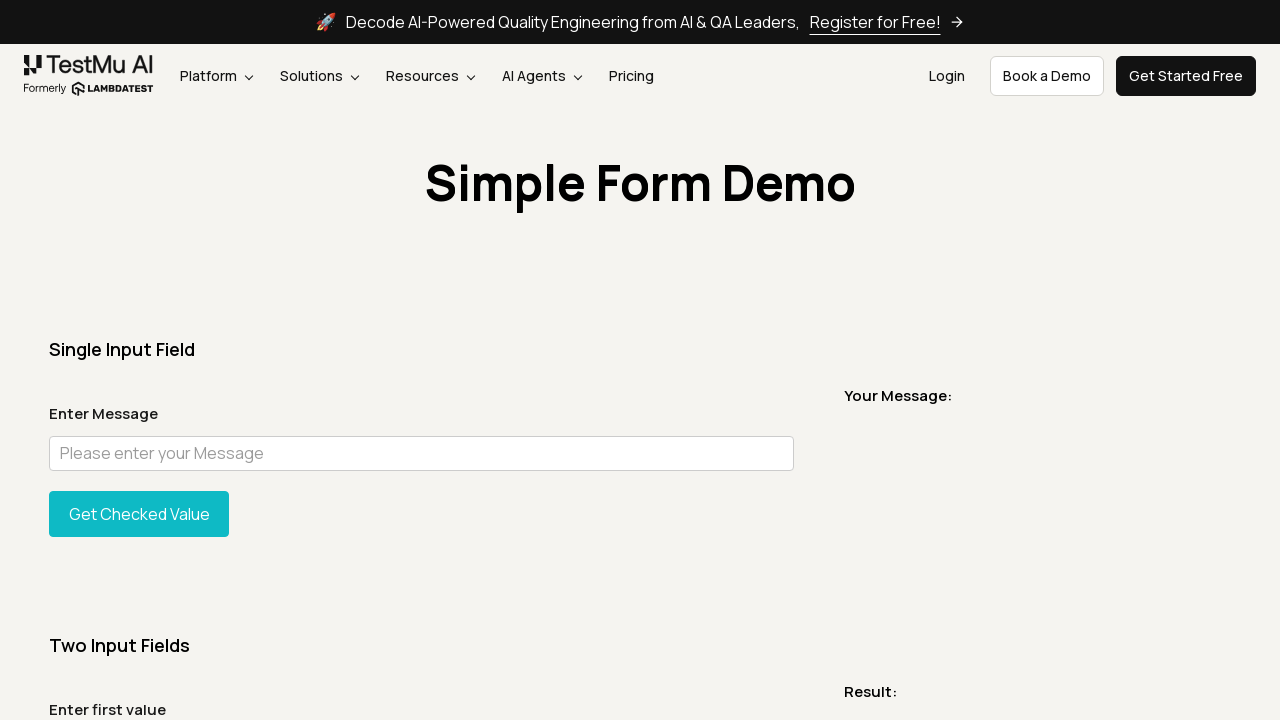

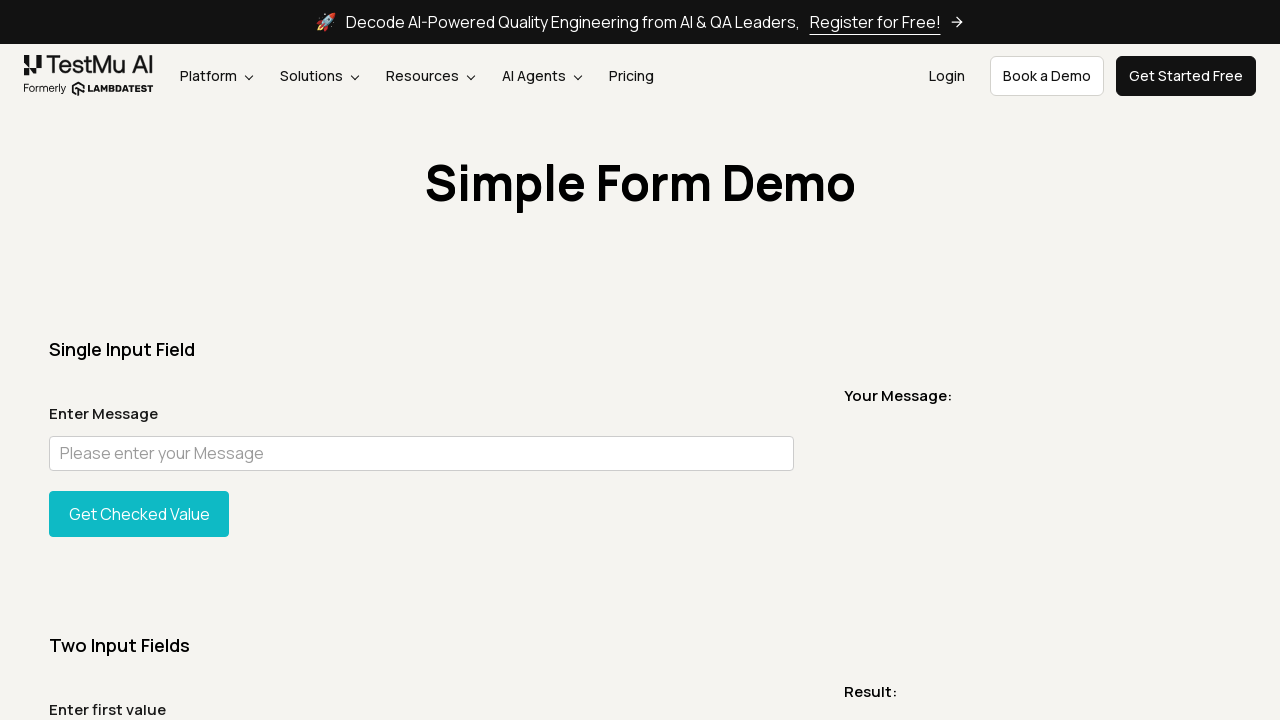